Tests clicking on the Small Business navigation link on TD Bank homepage

Starting URL: https://www.td.com

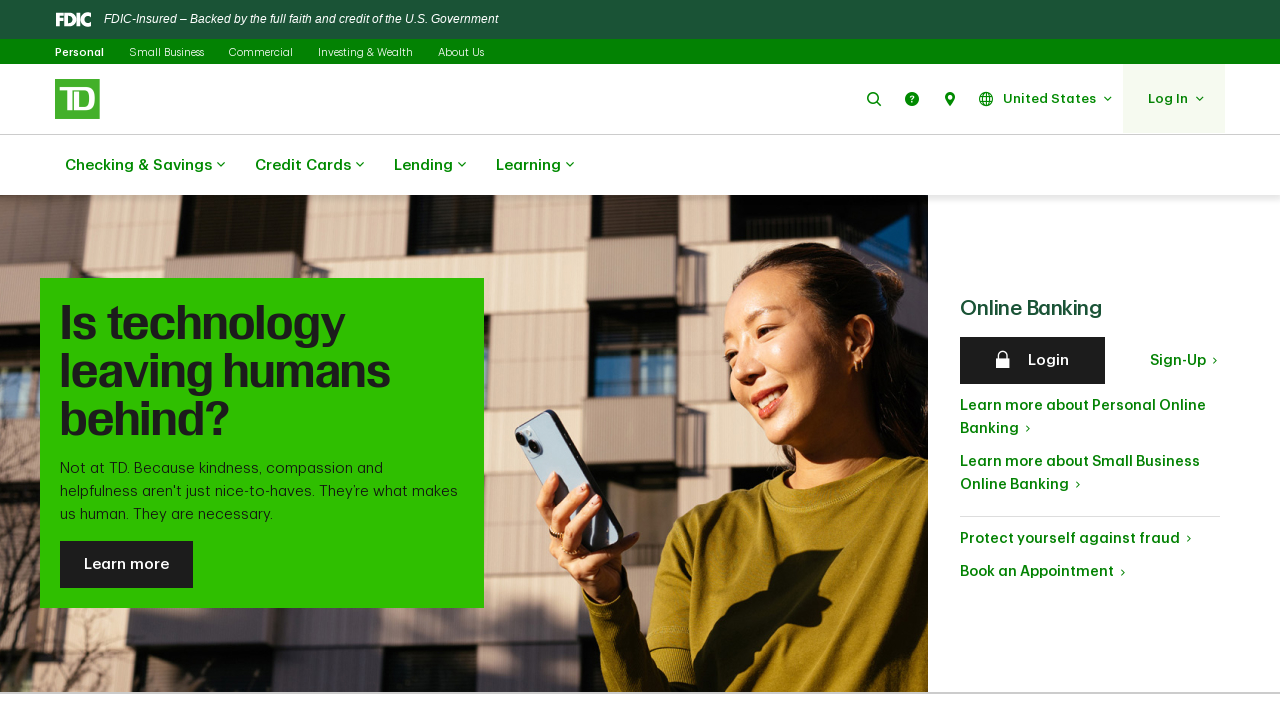

Clicked Small Business navigation link on TD Bank homepage at (166, 52) on text=Small Business
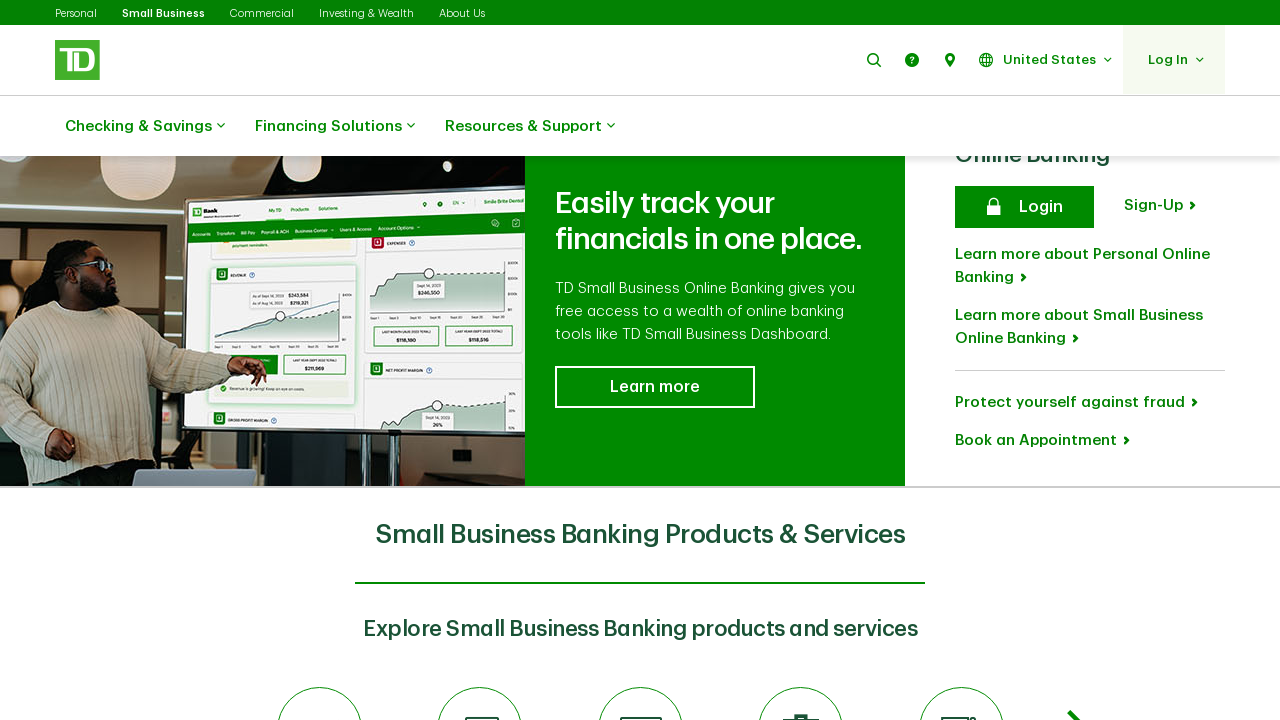

Waited for page navigation to complete (networkidle)
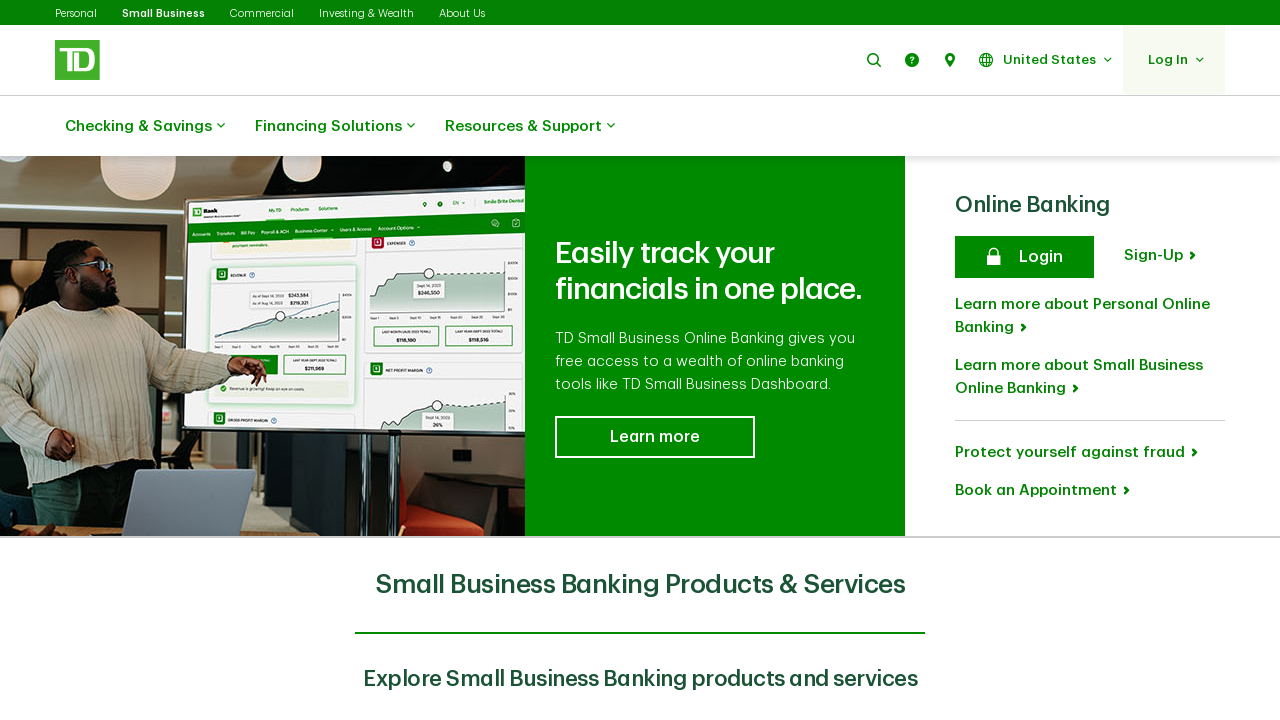

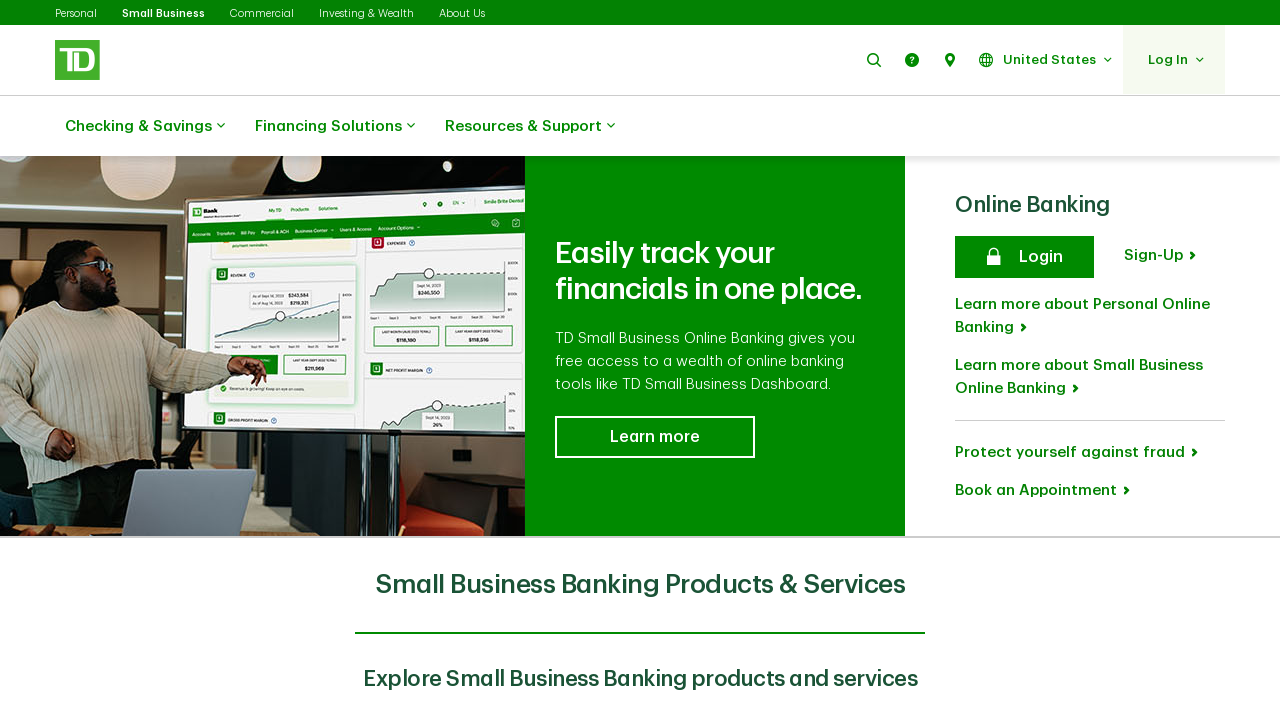